Tests the "load more" functionality on a Vietnamese news website by clicking the read more button multiple times to load additional articles.

Starting URL: https://www.24h.com.vn/kinh-doanh-c161.html

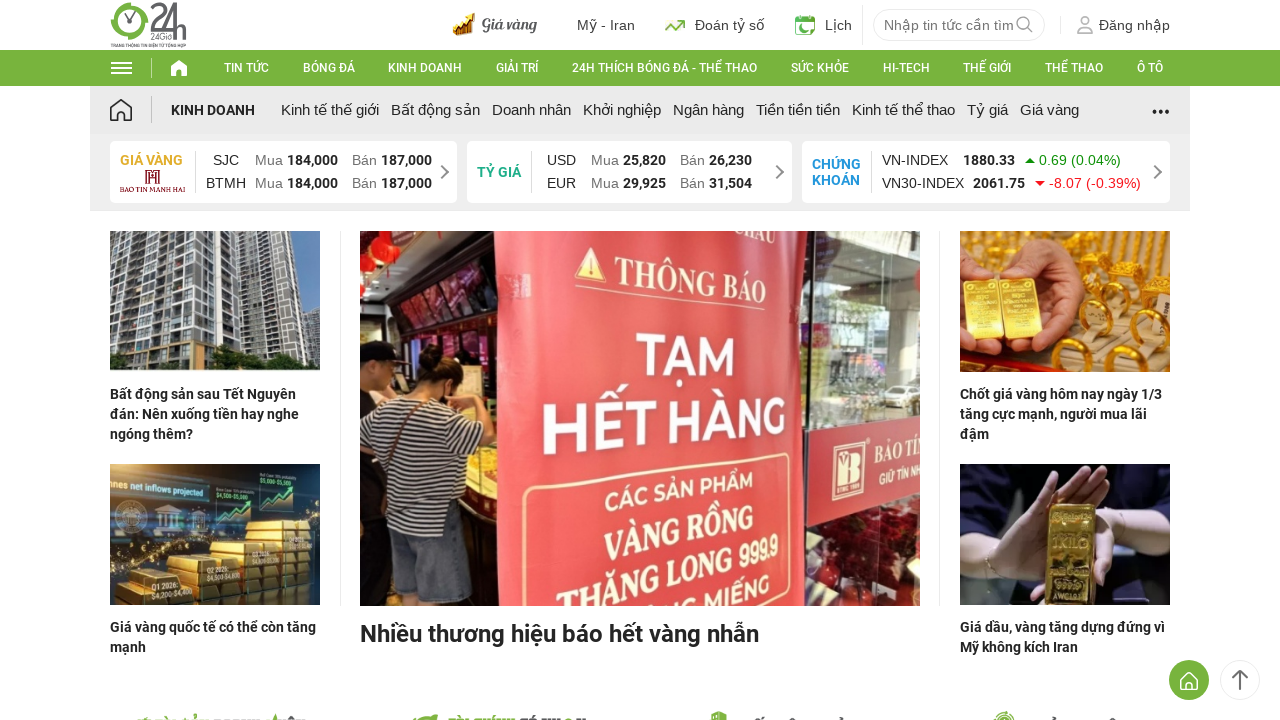

Waited for read more button to be present
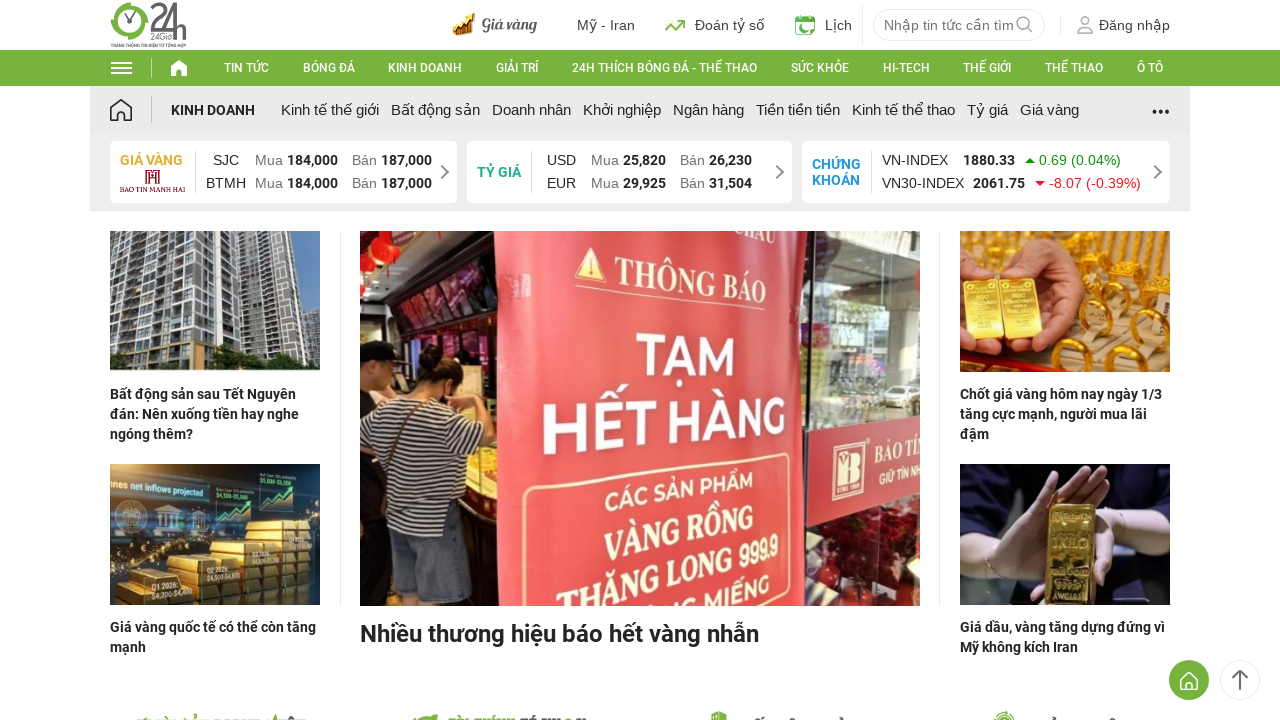

Clicked read more button (first click) to load more articles at (480, 361) on .cate-24h-foot-home-tour-news-readmore a
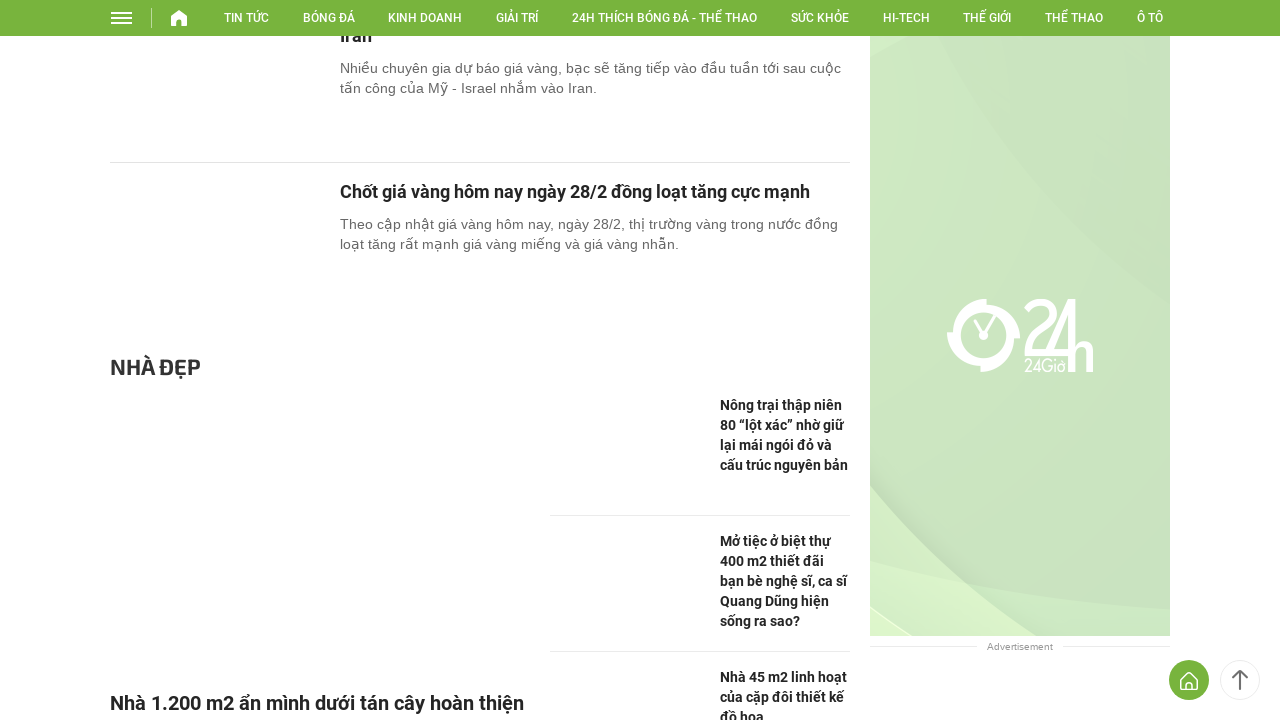

Waited 2.5 seconds for content to load
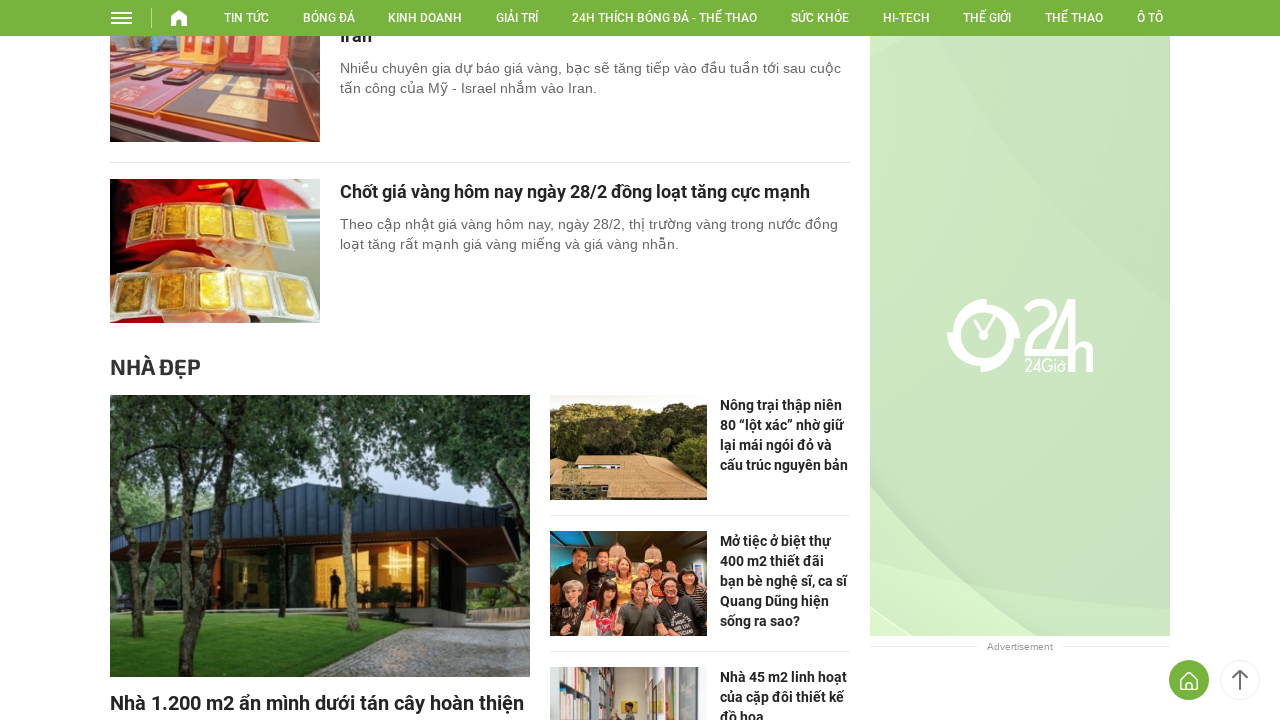

Clicked read more button (second click) to load more articles at (480, 361) on .cate-24h-foot-home-tour-news-readmore a
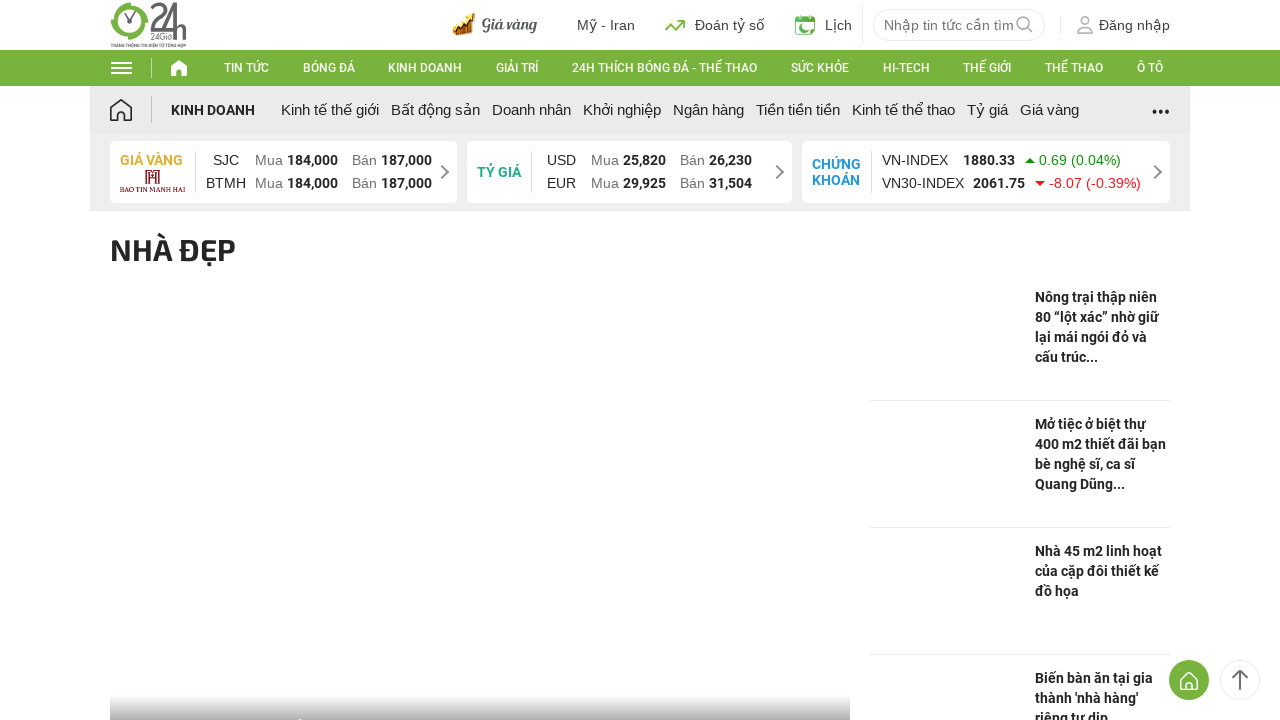

Waited 2.5 seconds for content to load
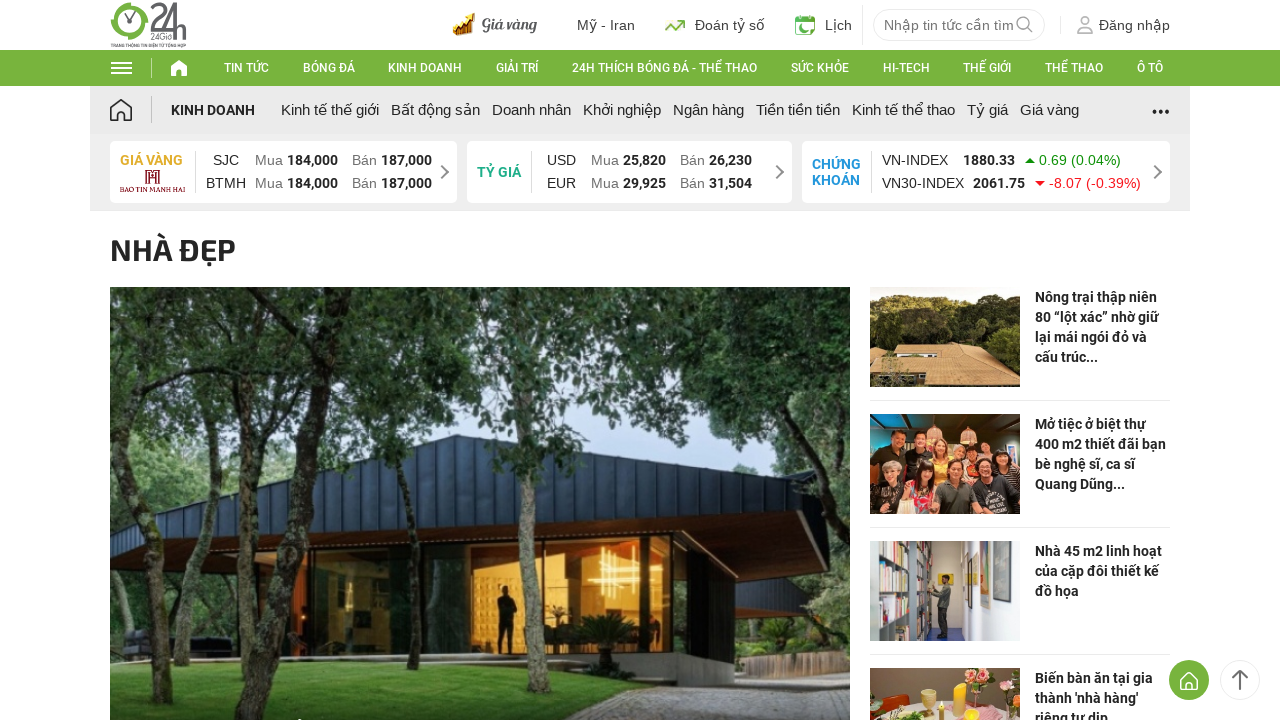

Clicked read more button (third click) to load more articles at (480, 361) on .cate-24h-foot-home-tour-news-readmore a
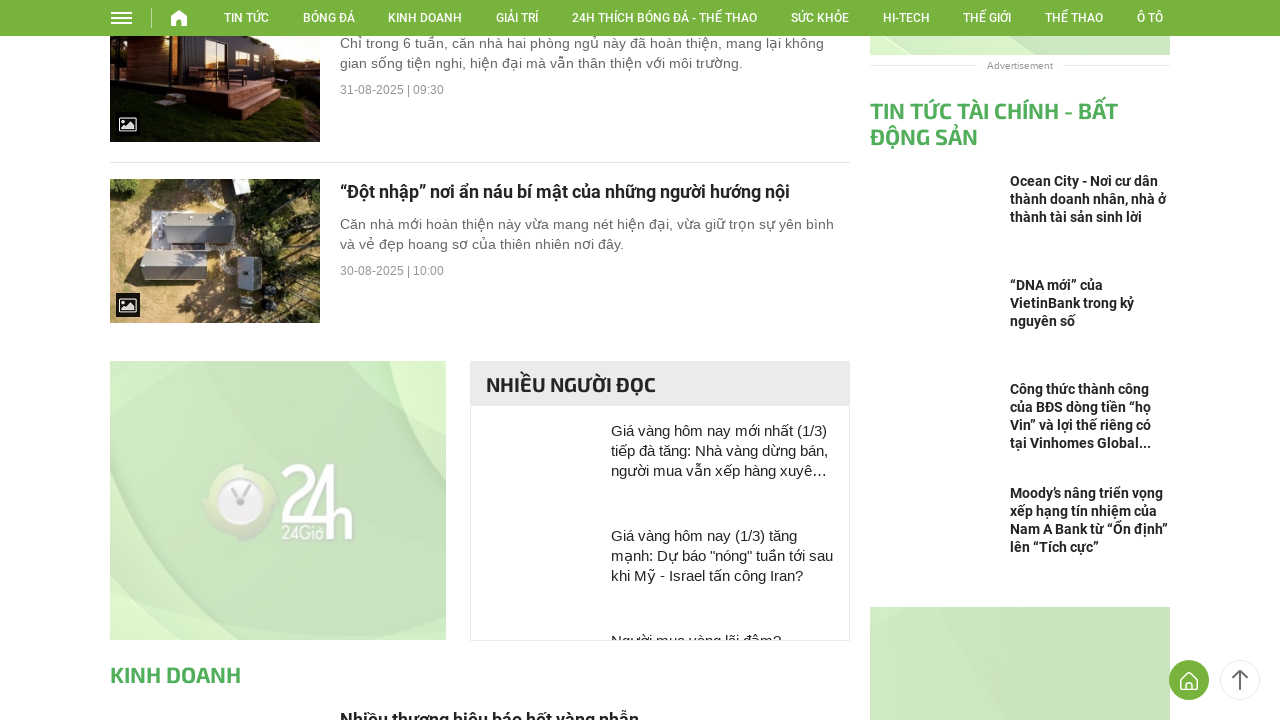

Waited 2.5 seconds for content to load
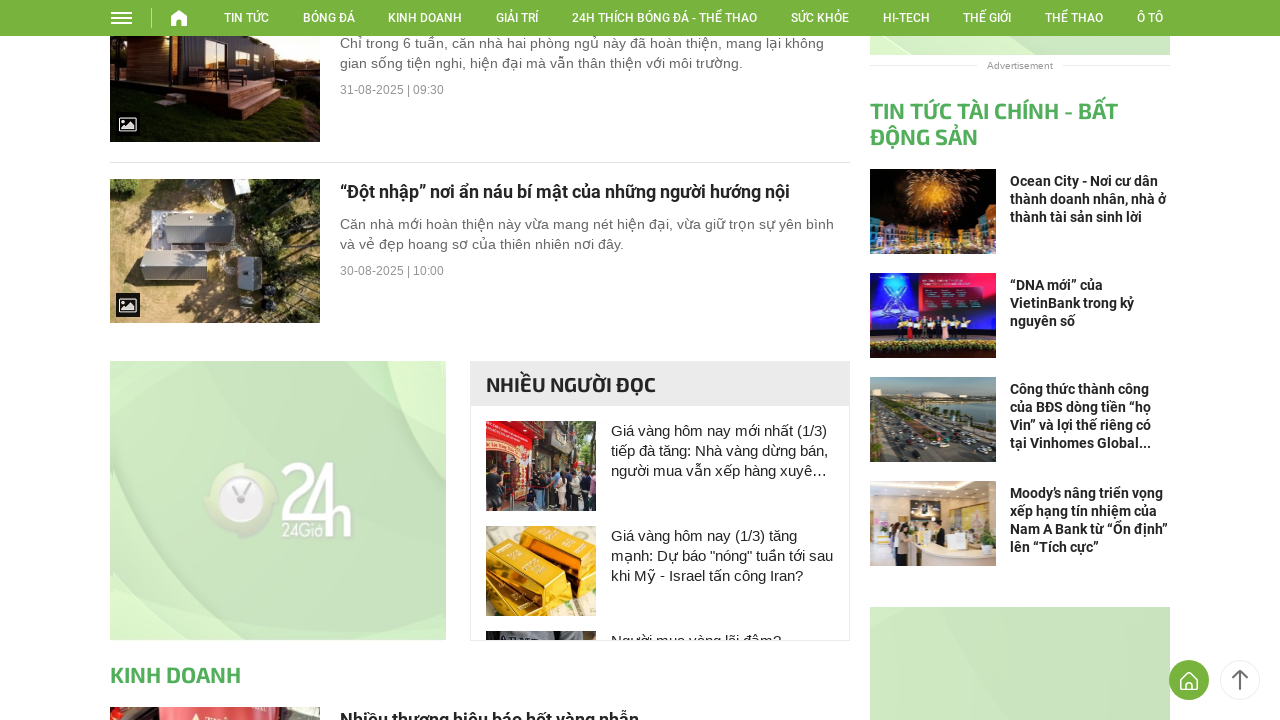

Clicked read more button (fourth click) to load more articles at (480, 360) on .cate-24h-foot-home-tour-news-readmore a
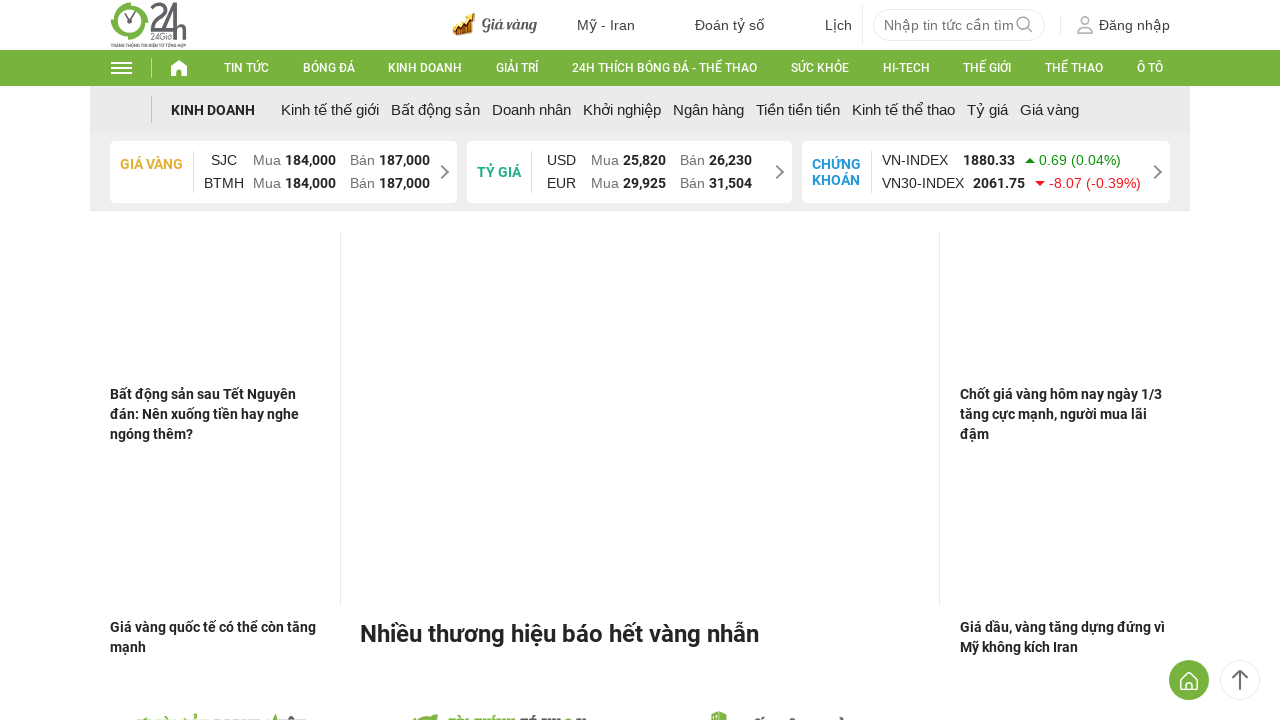

Verified that articles have loaded on the page
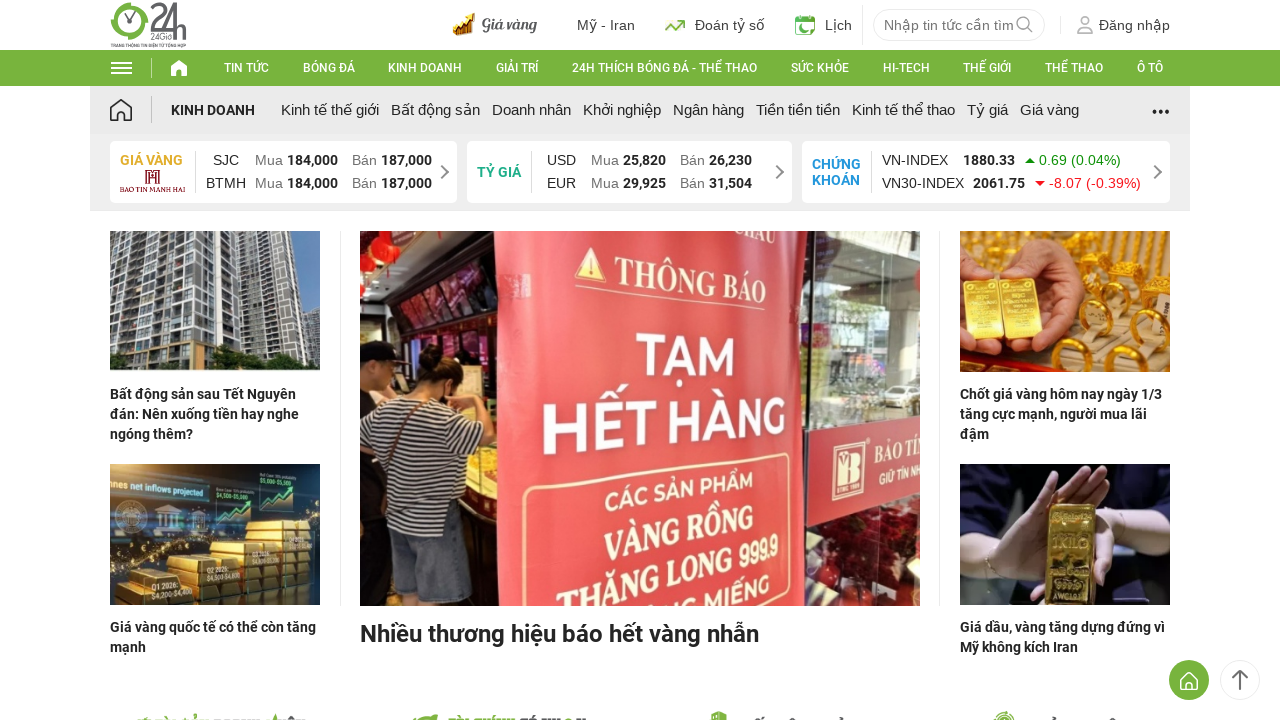

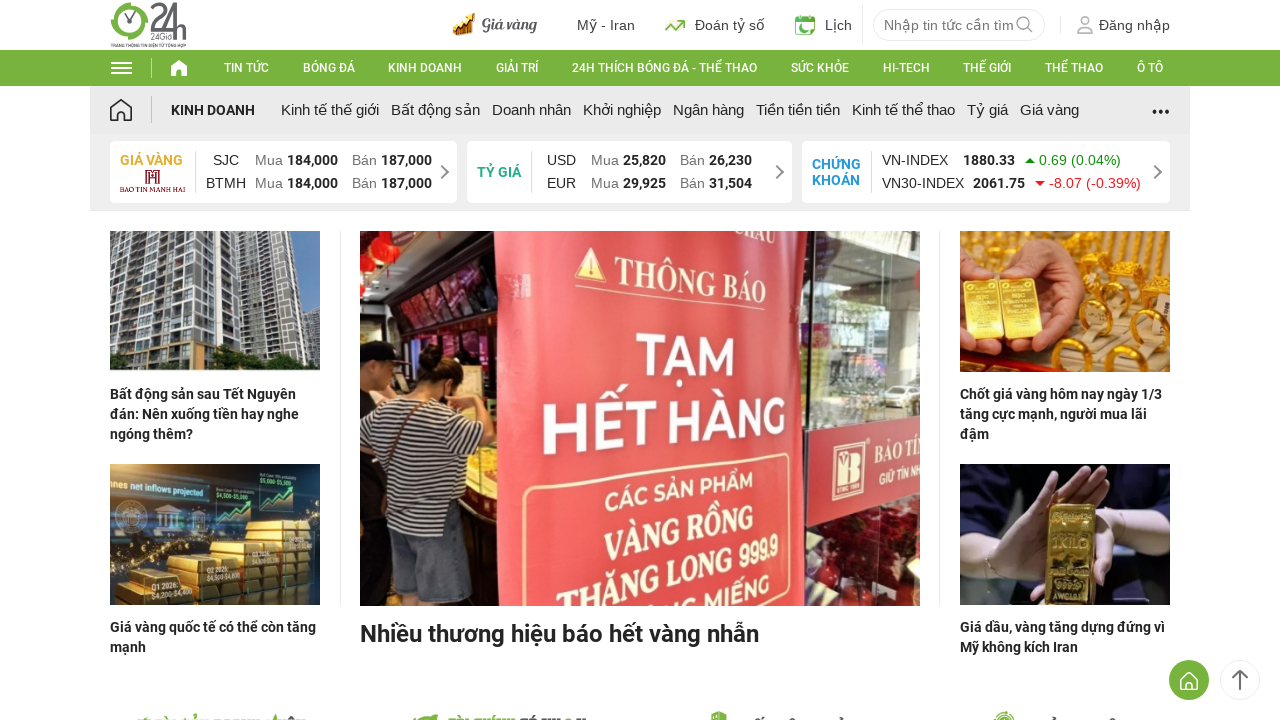